Clicks a button, waits for a paragraph to appear, and verifies the paragraph text matches expected value

Starting URL: https://testeroprogramowania.github.io/selenium/wait2.html

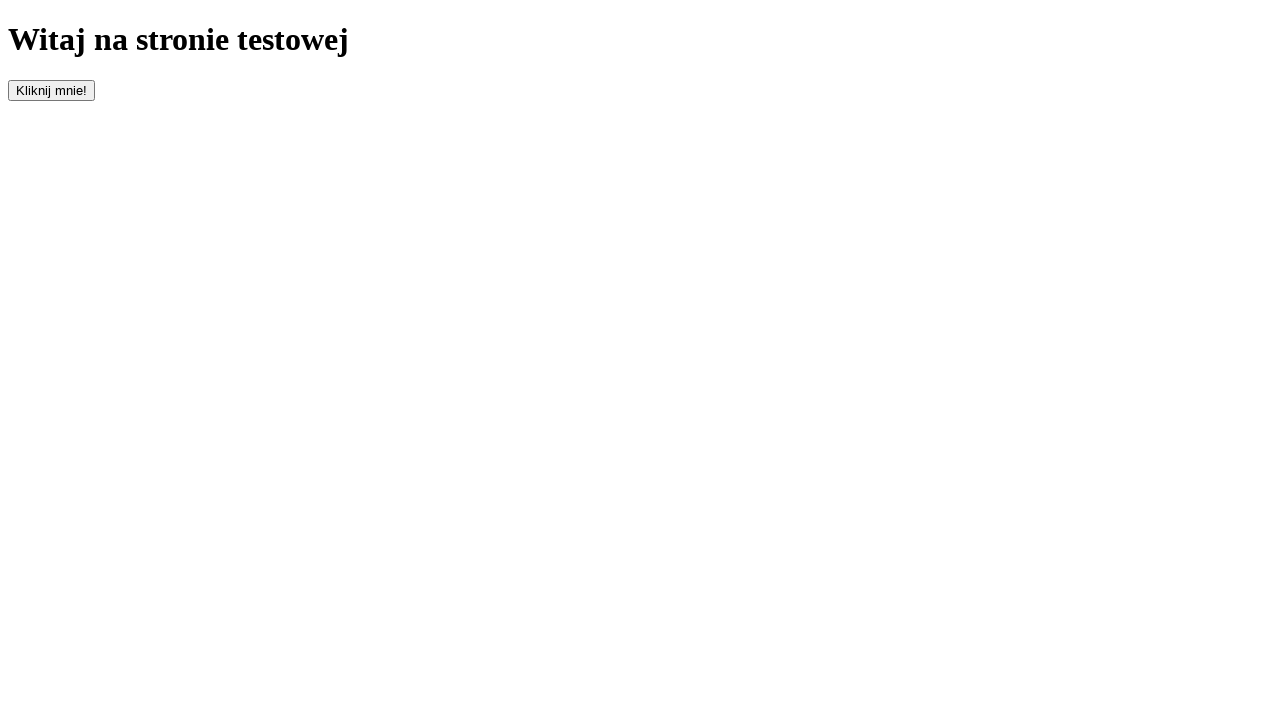

Clicked 'Sign in into account' link using exact text match
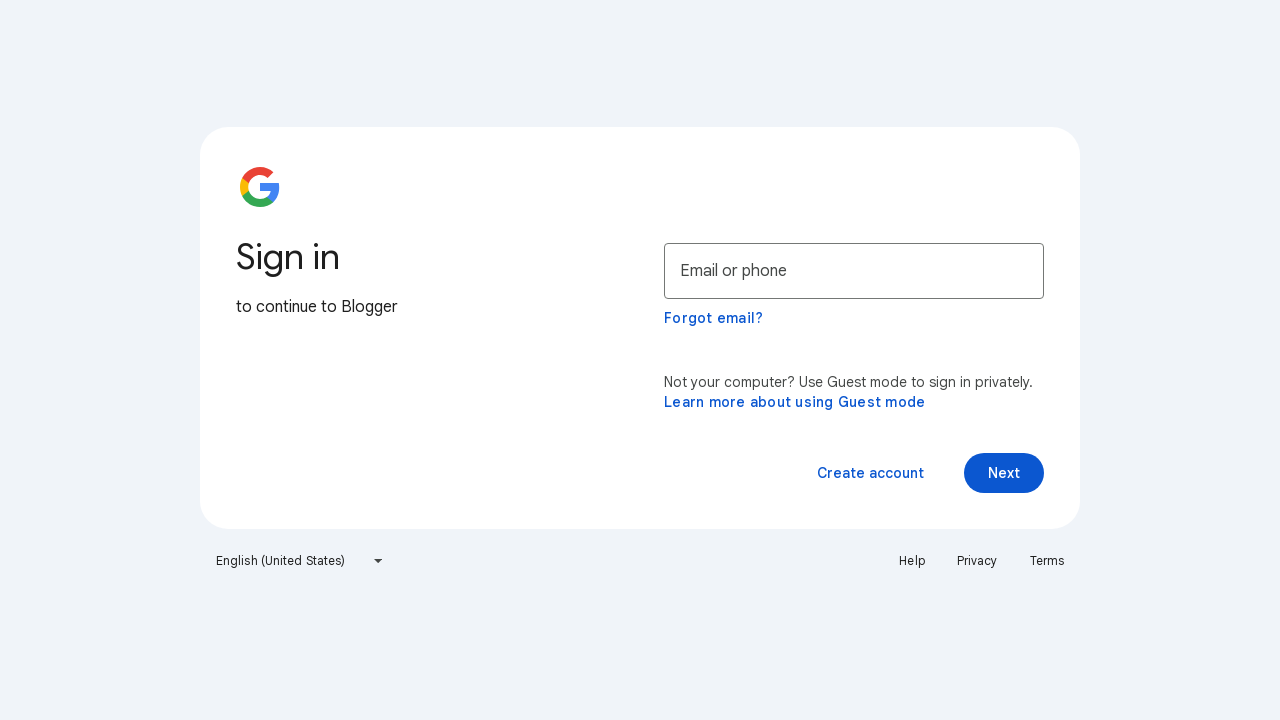

Navigated back to main page
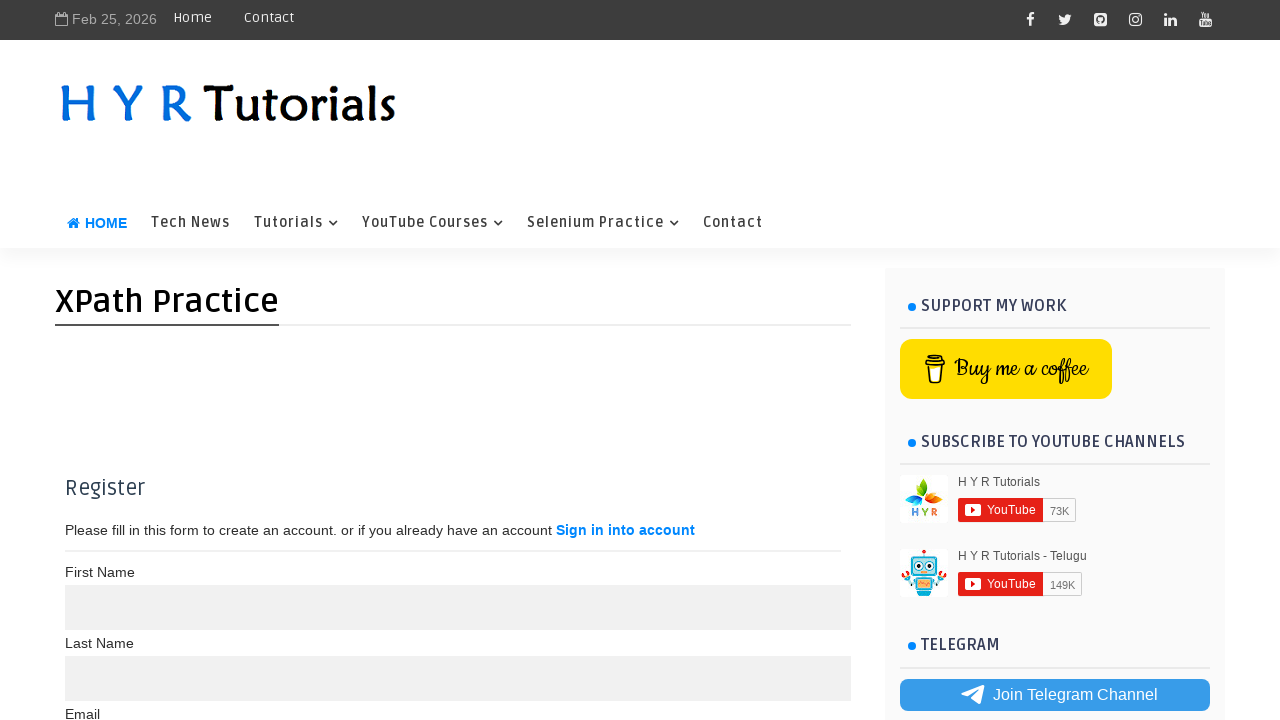

Clicked 'Sign in into account' link using contains text
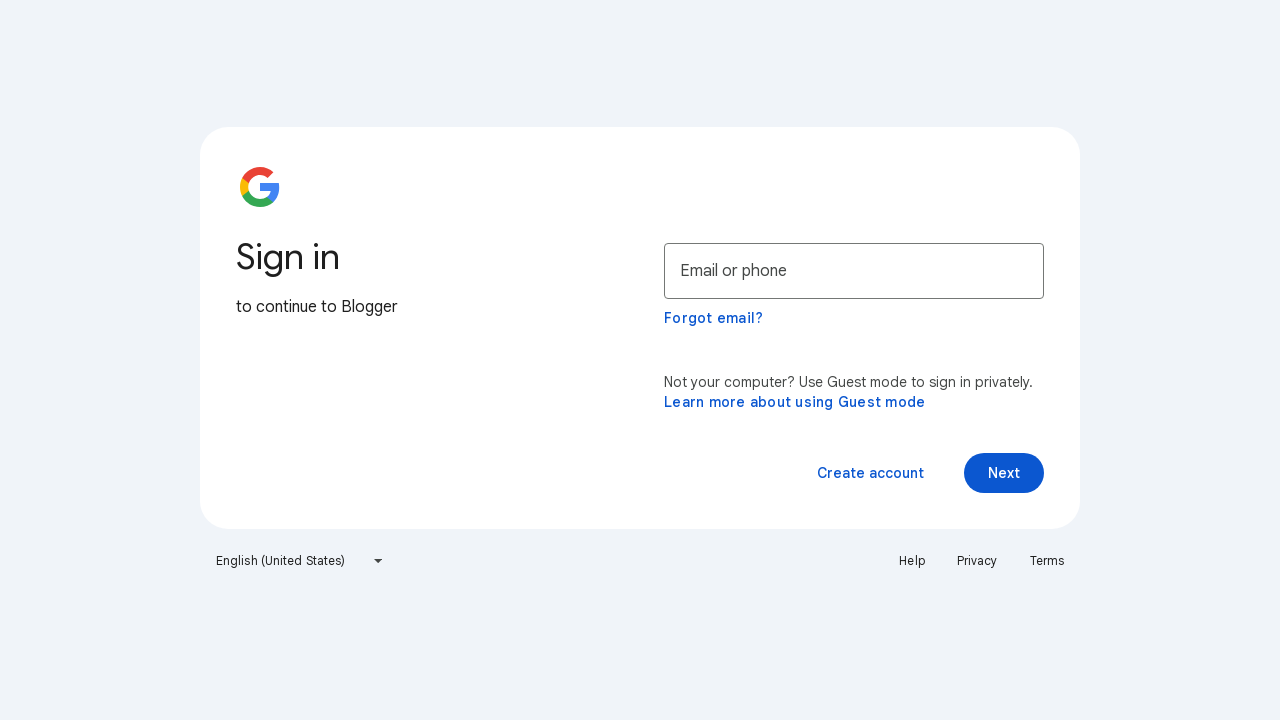

Navigated back to main page
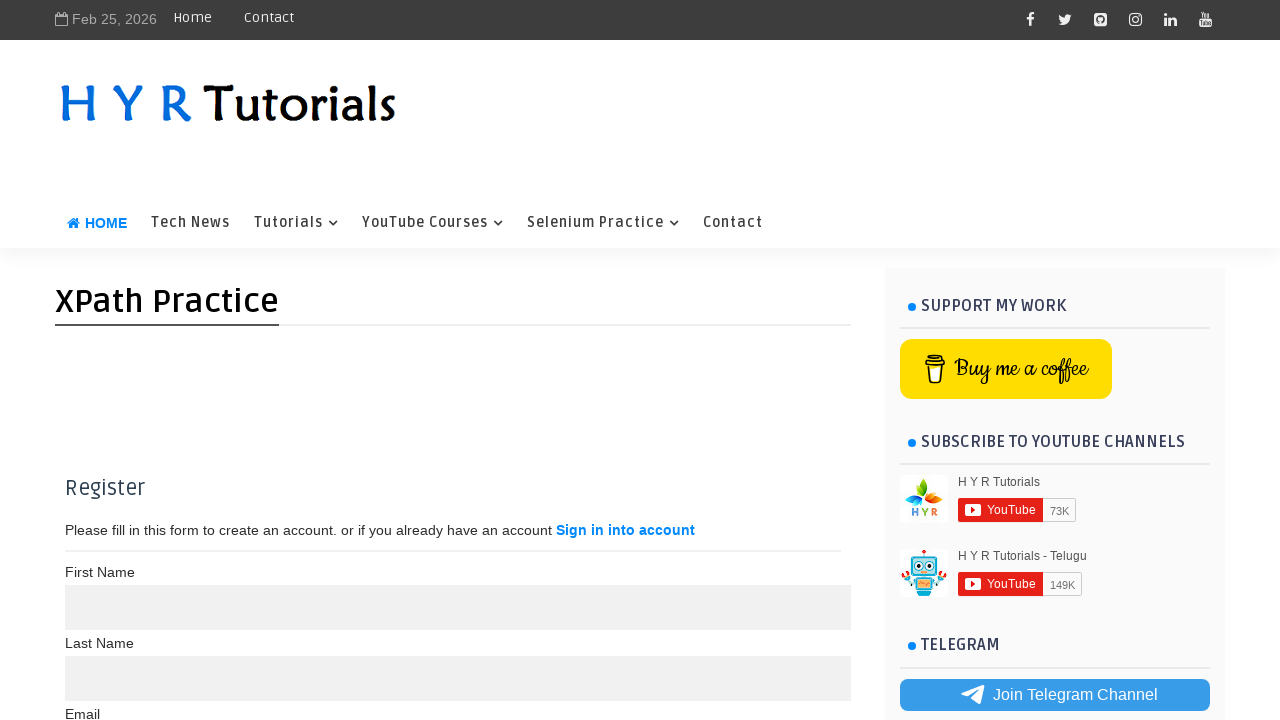

Clicked Refresh button
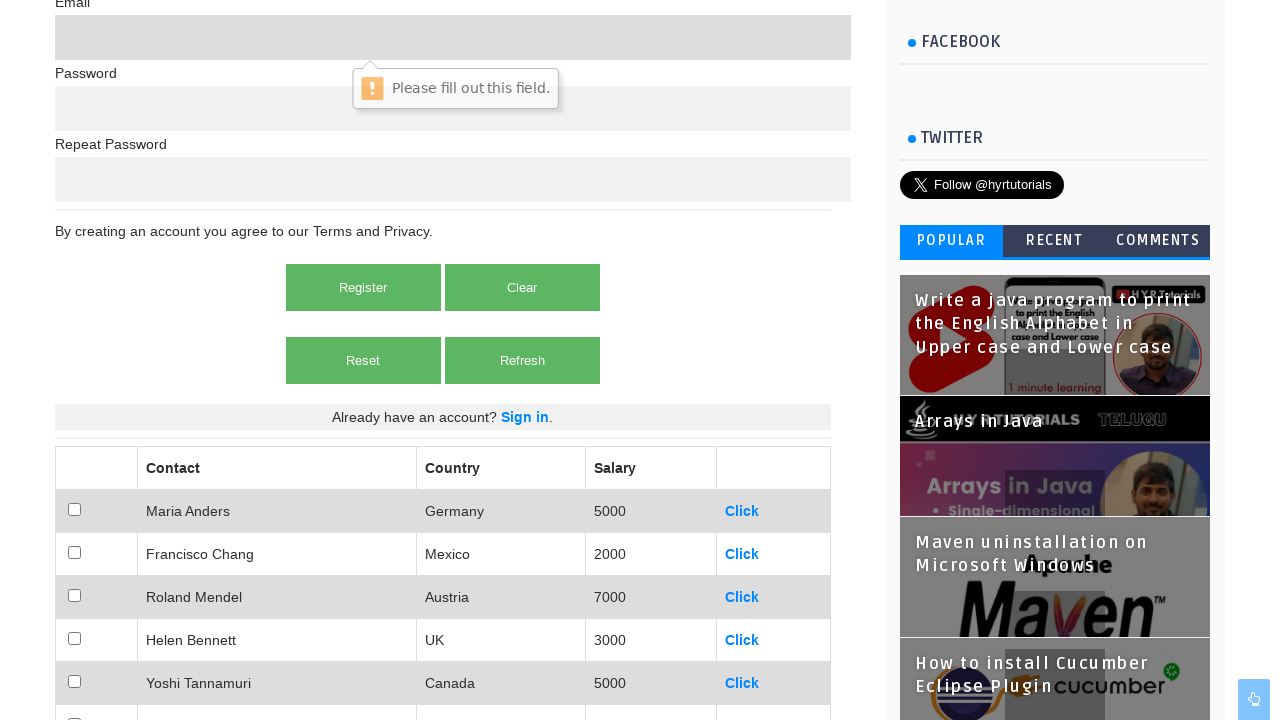

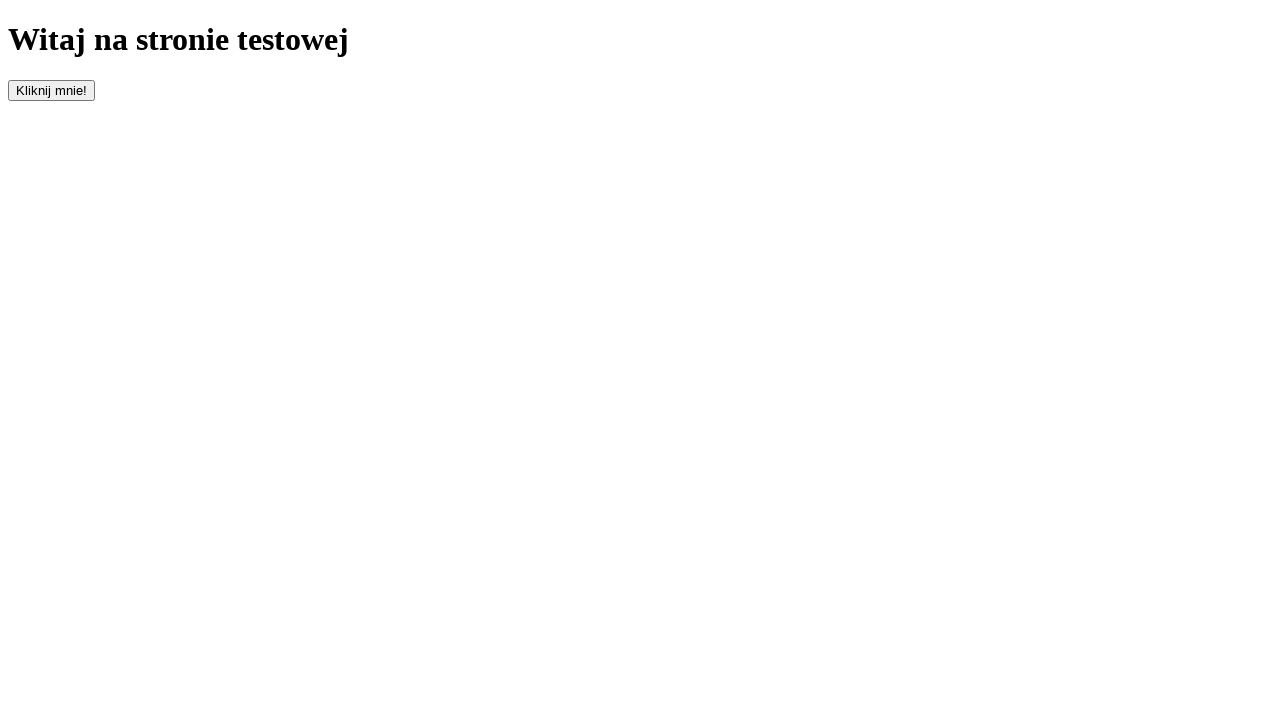